Waits for price to reach $100, books the item, then solves a math problem and submits the answer

Starting URL: http://suninjuly.github.io/explicit_wait2.html

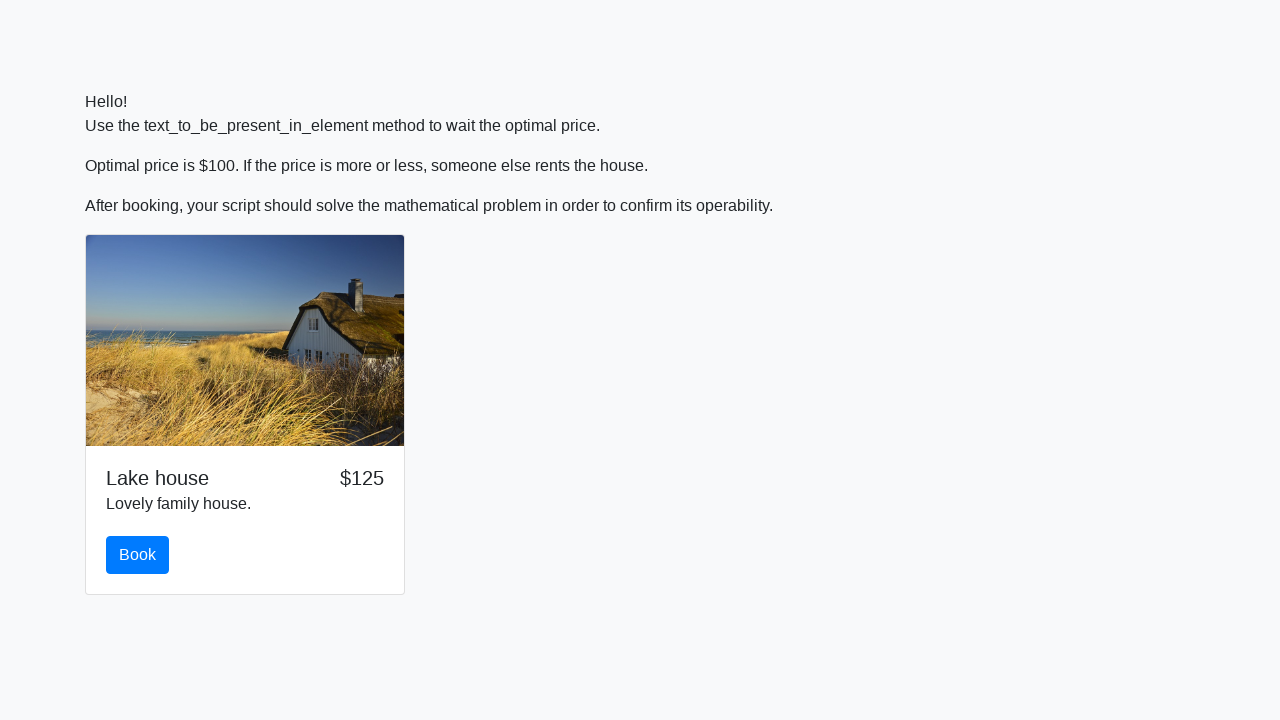

Waited for price to reach $100
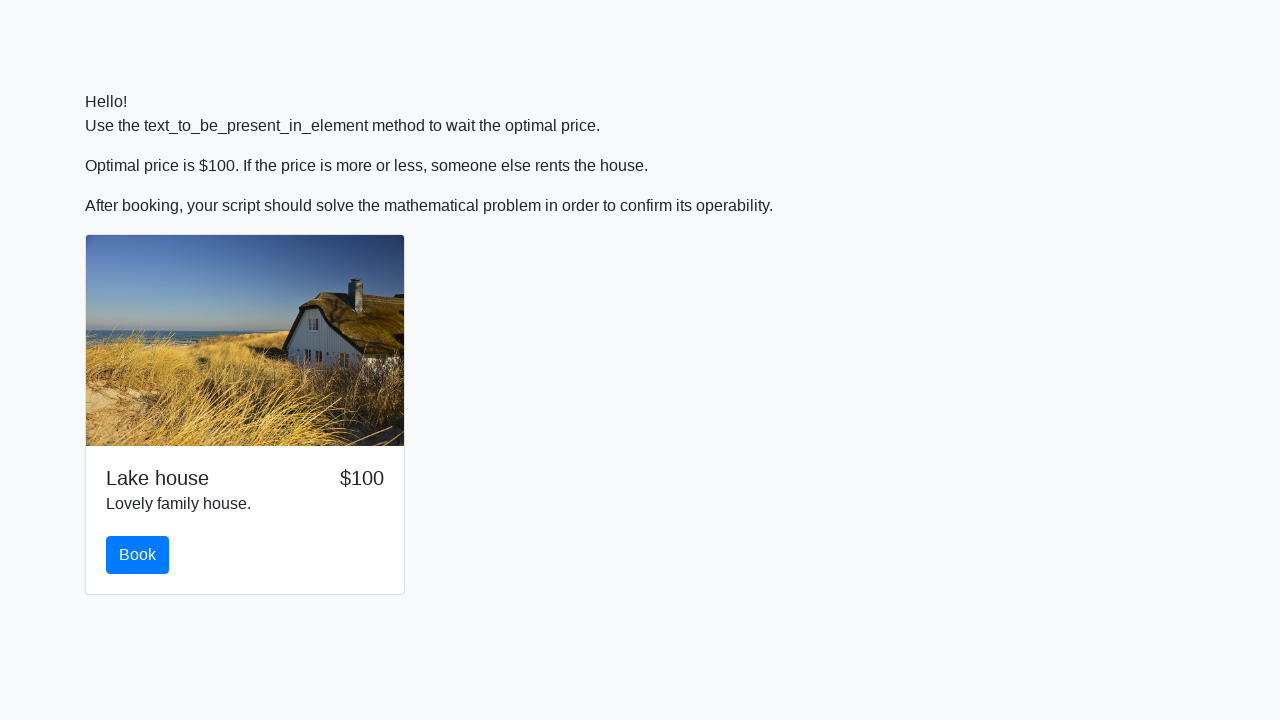

Clicked book button at (138, 555) on #book
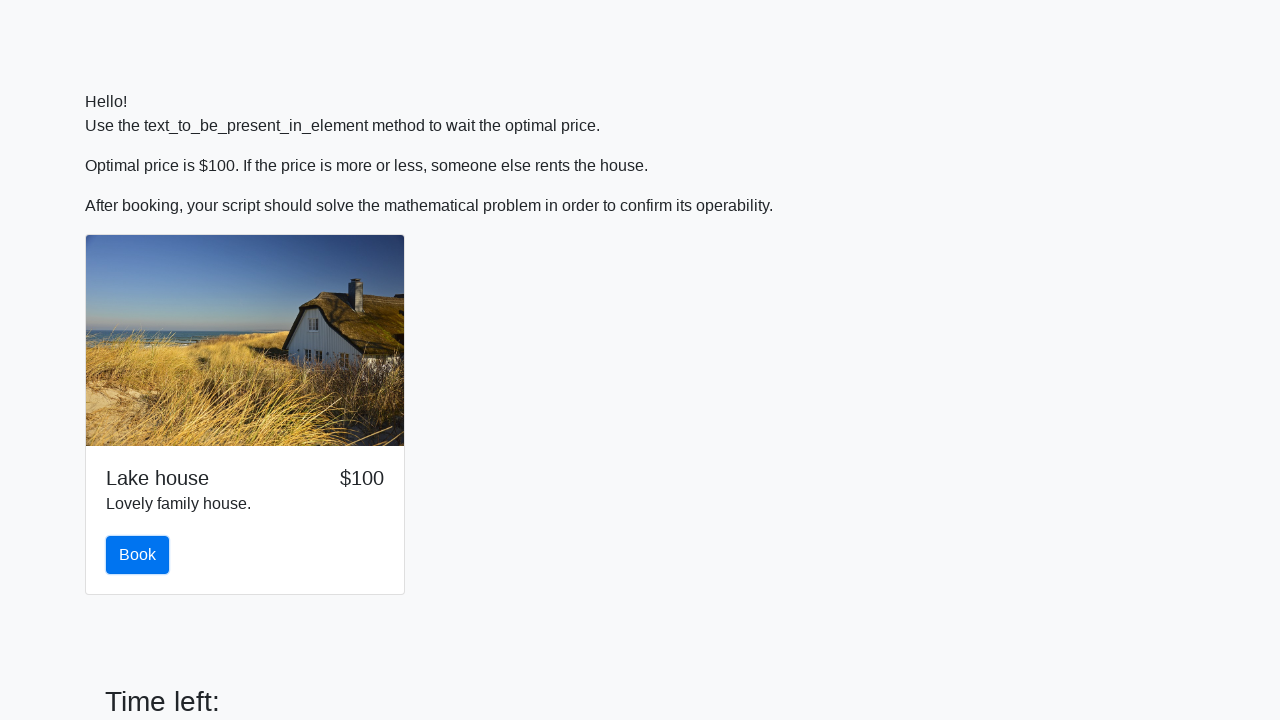

Retrieved value to calculate: 577
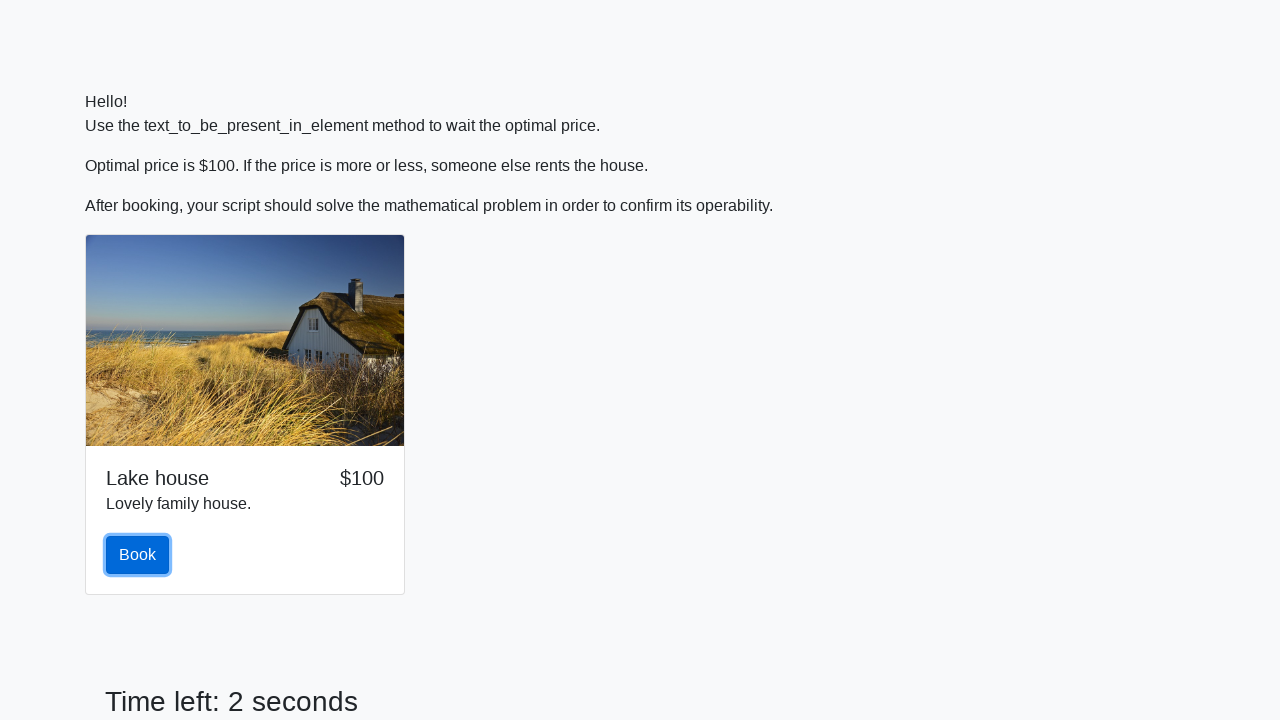

Calculated math formula result: 2.3444207527640946
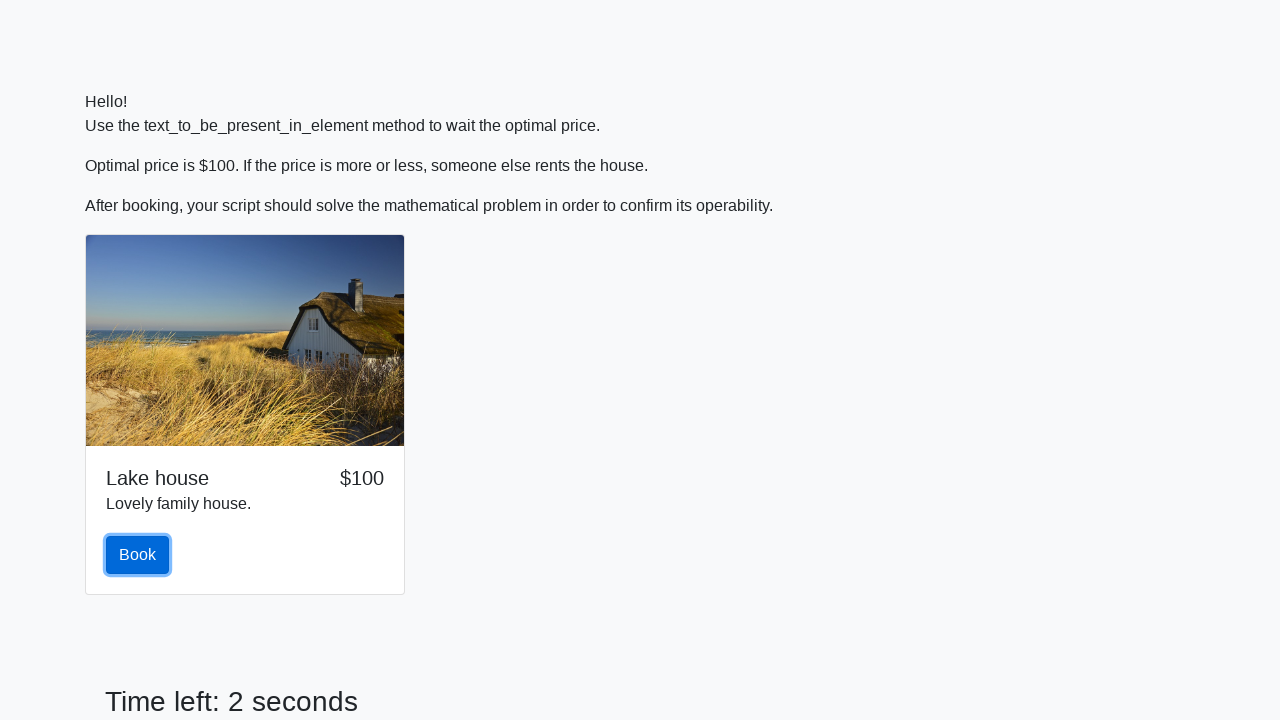

Scrolled answer field into view
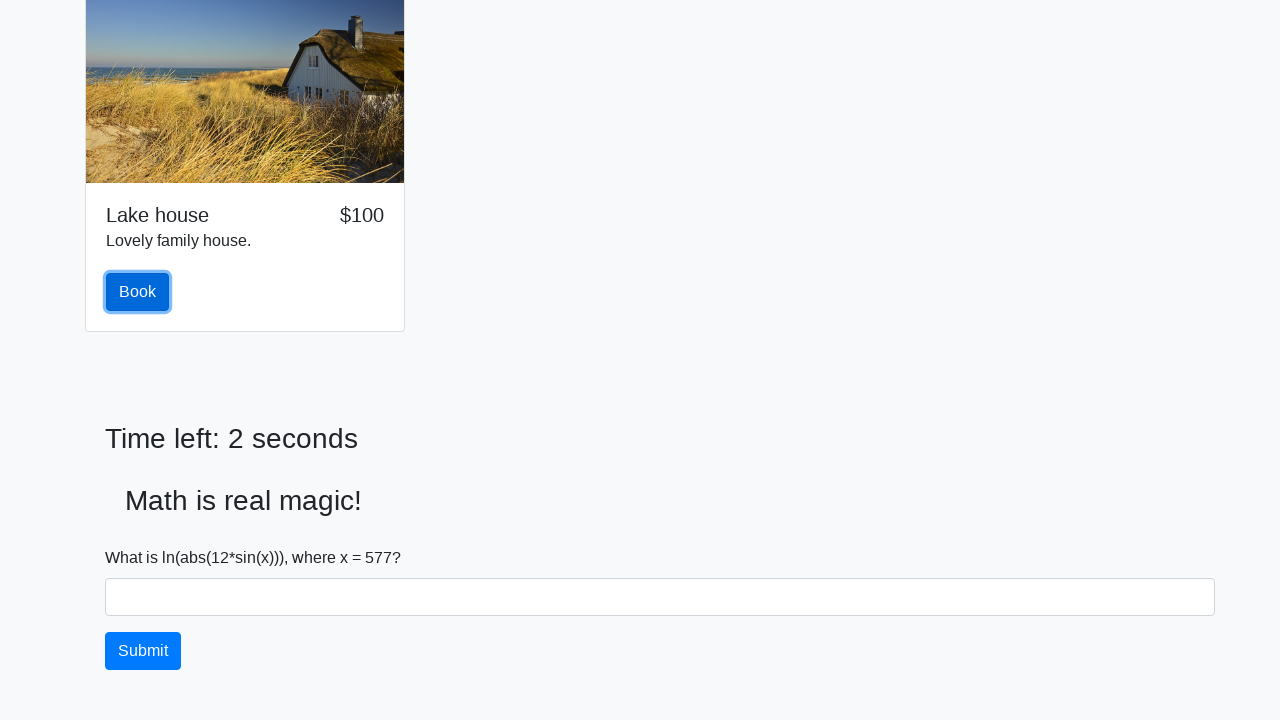

Filled answer field with calculated result on #answer
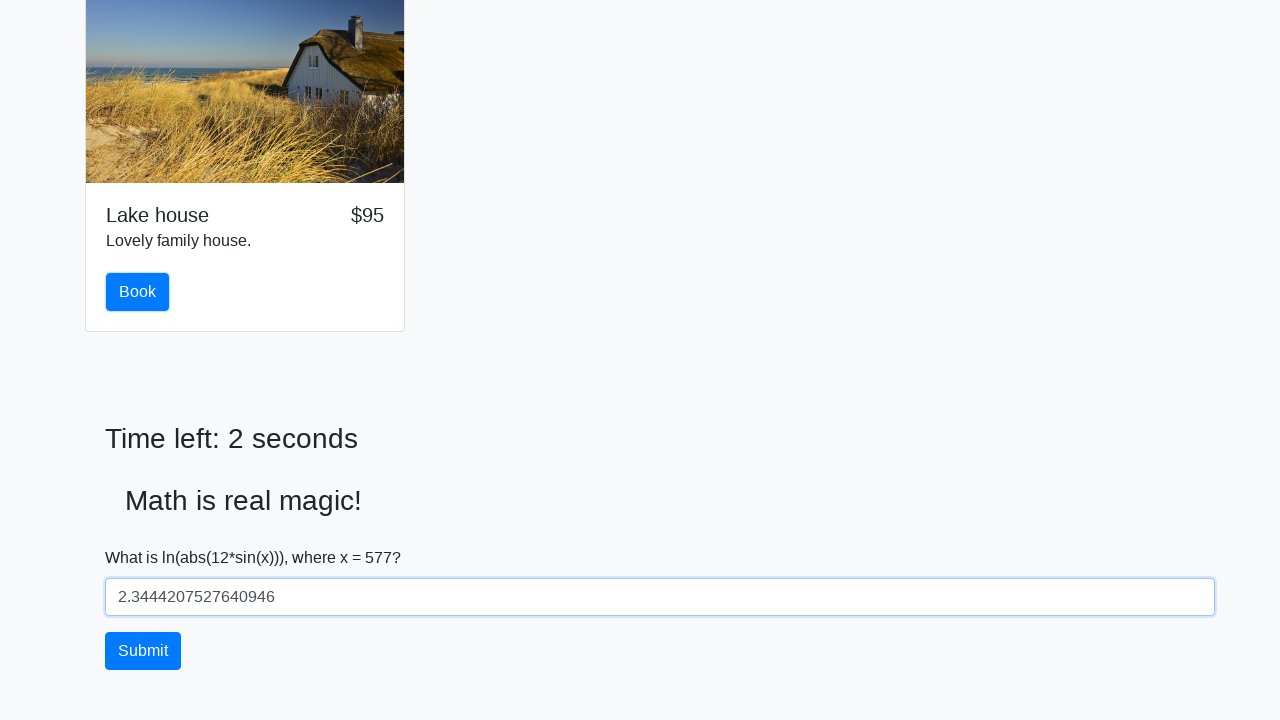

Scrolled submit button into view
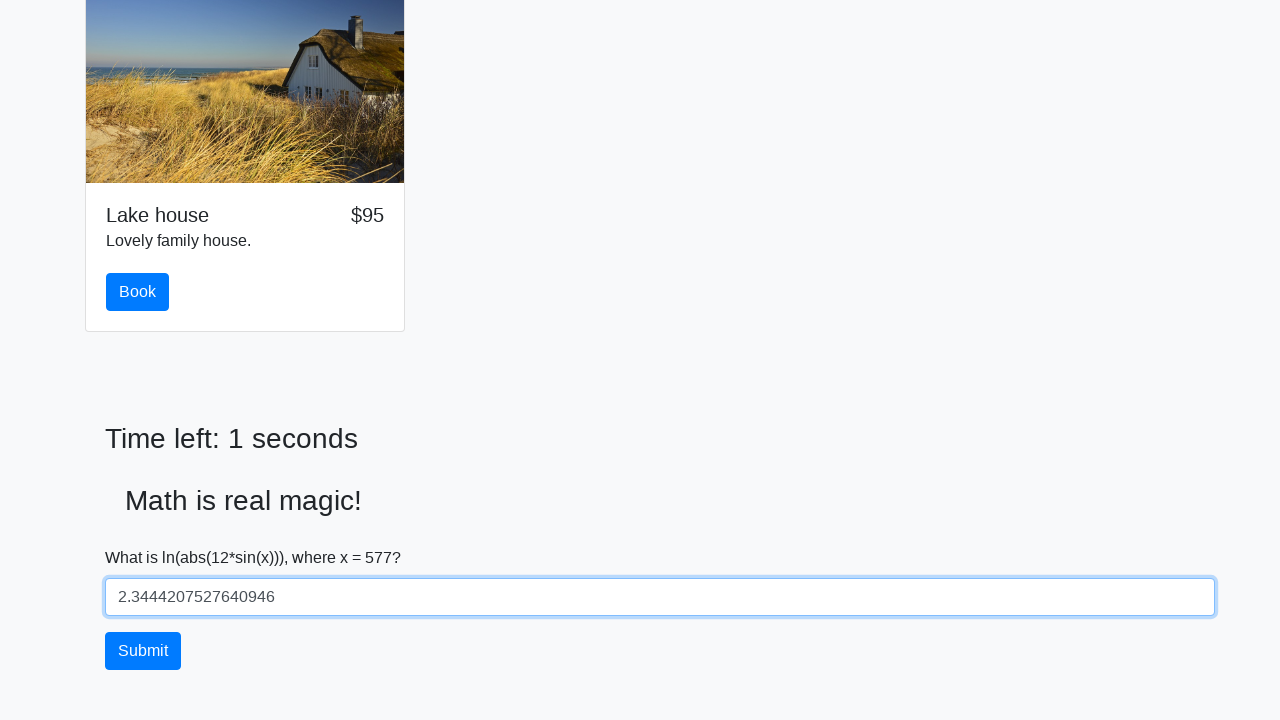

Clicked submit button to solve at (143, 651) on #solve
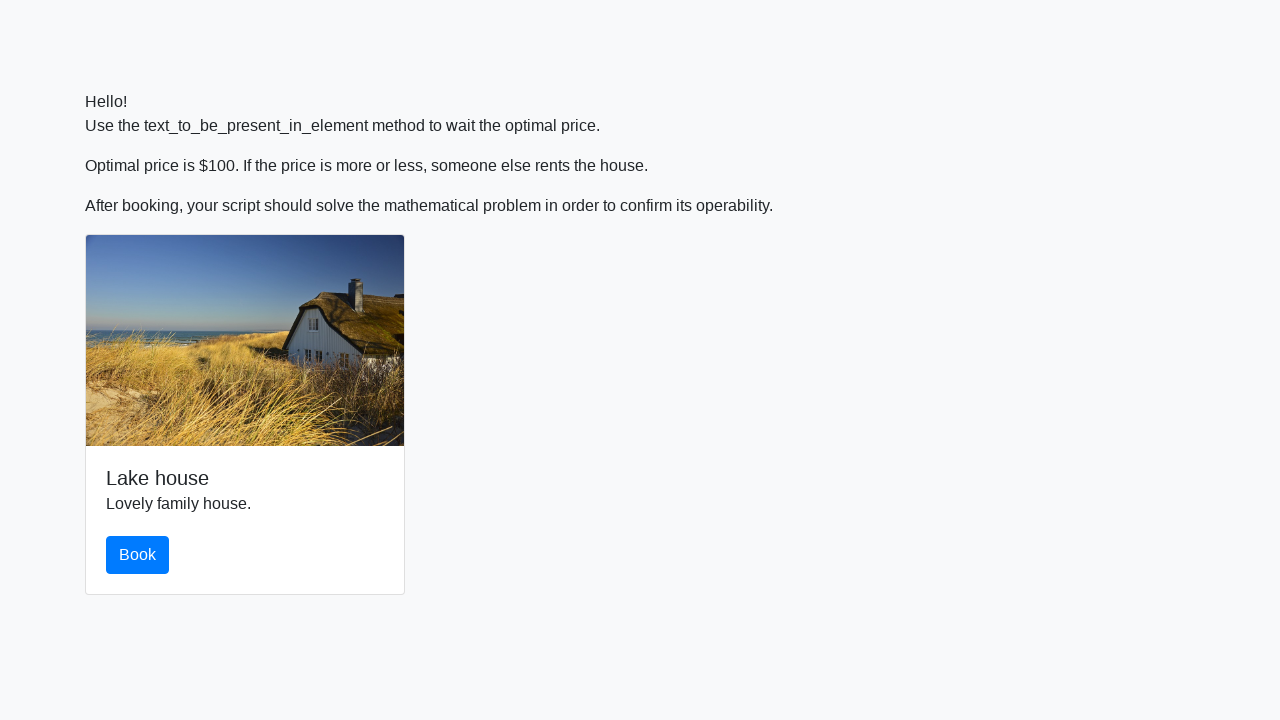

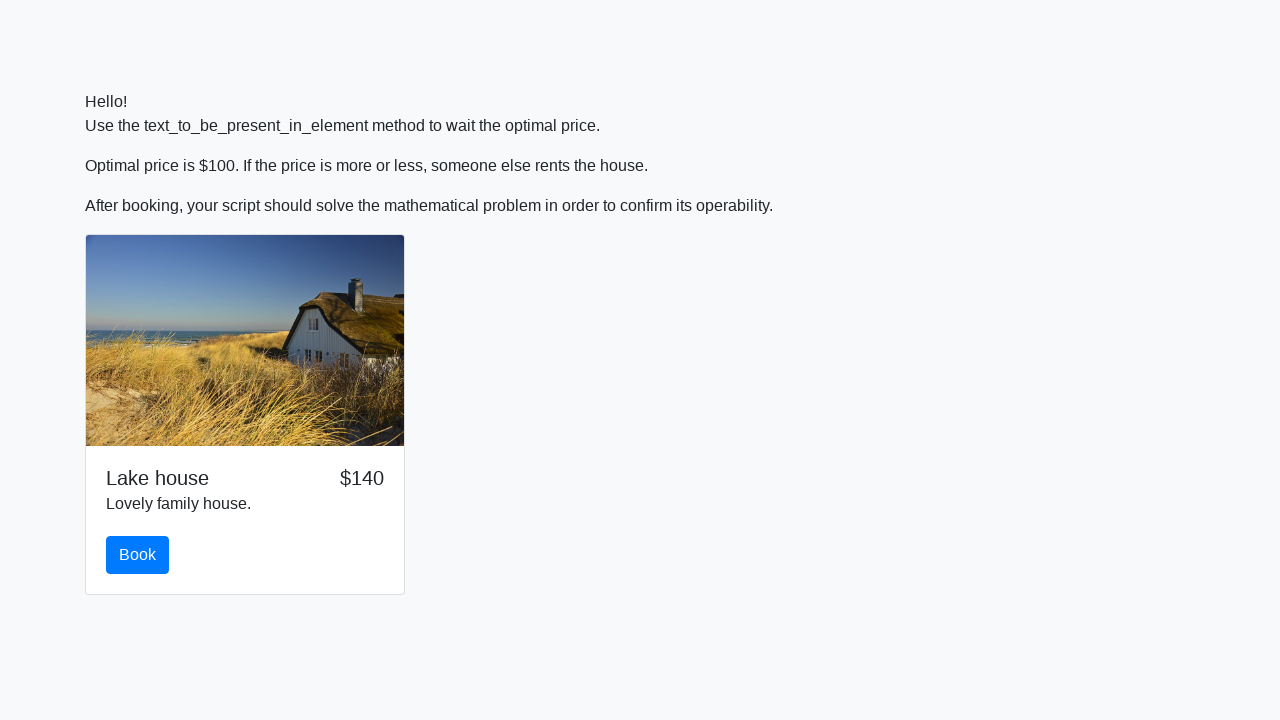